Tests pressing the space key on a target element and verifies the page displays the correct key press result.

Starting URL: http://the-internet.herokuapp.com/key_presses

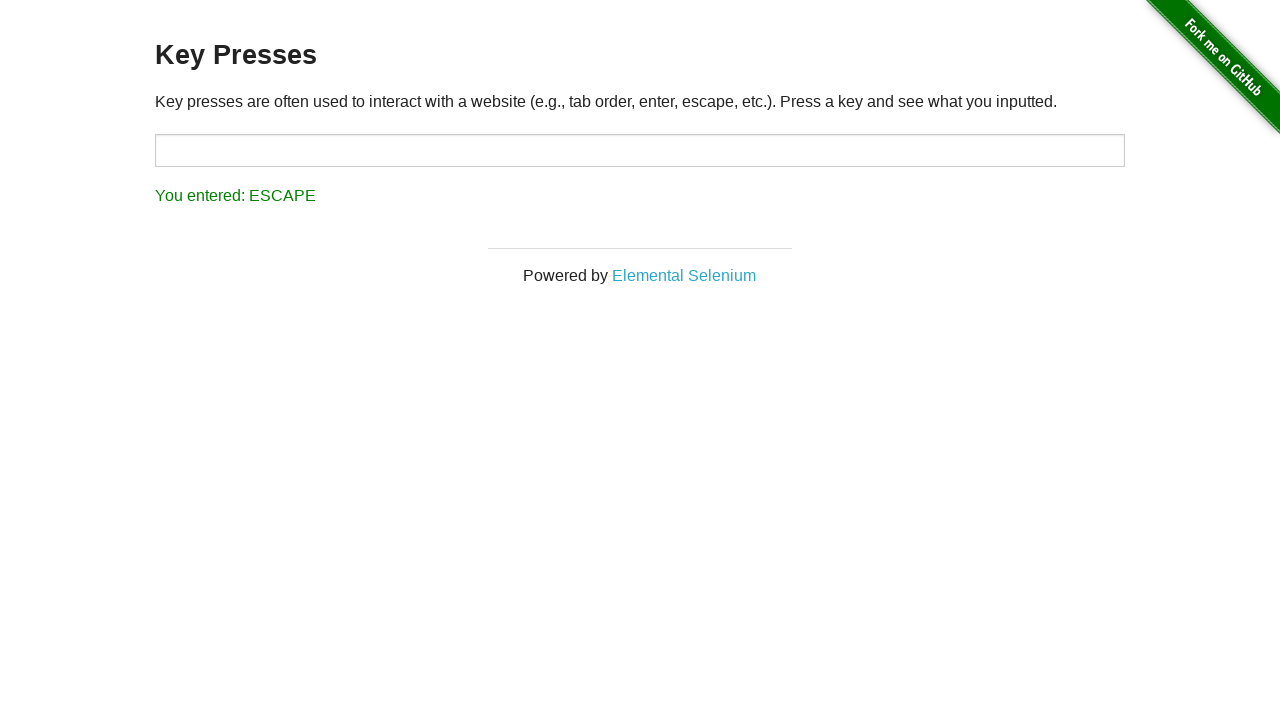

Navigated to key presses test page
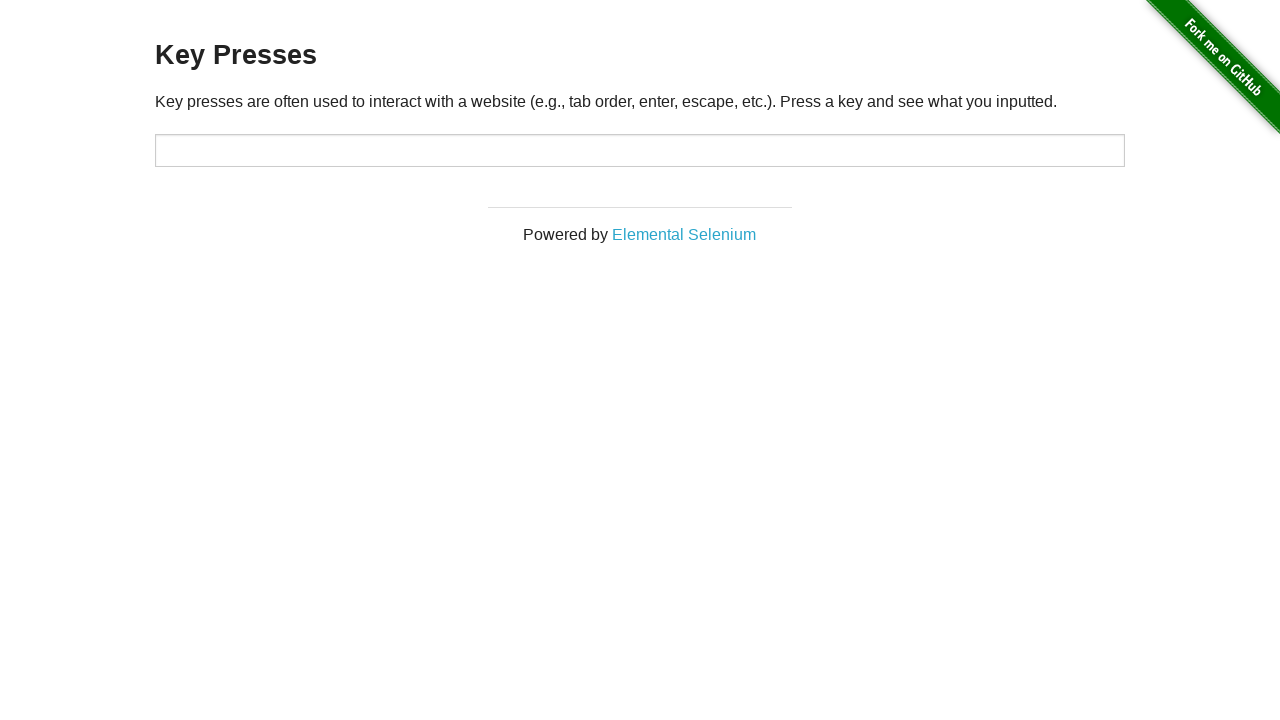

Pressed space key on target element on #target
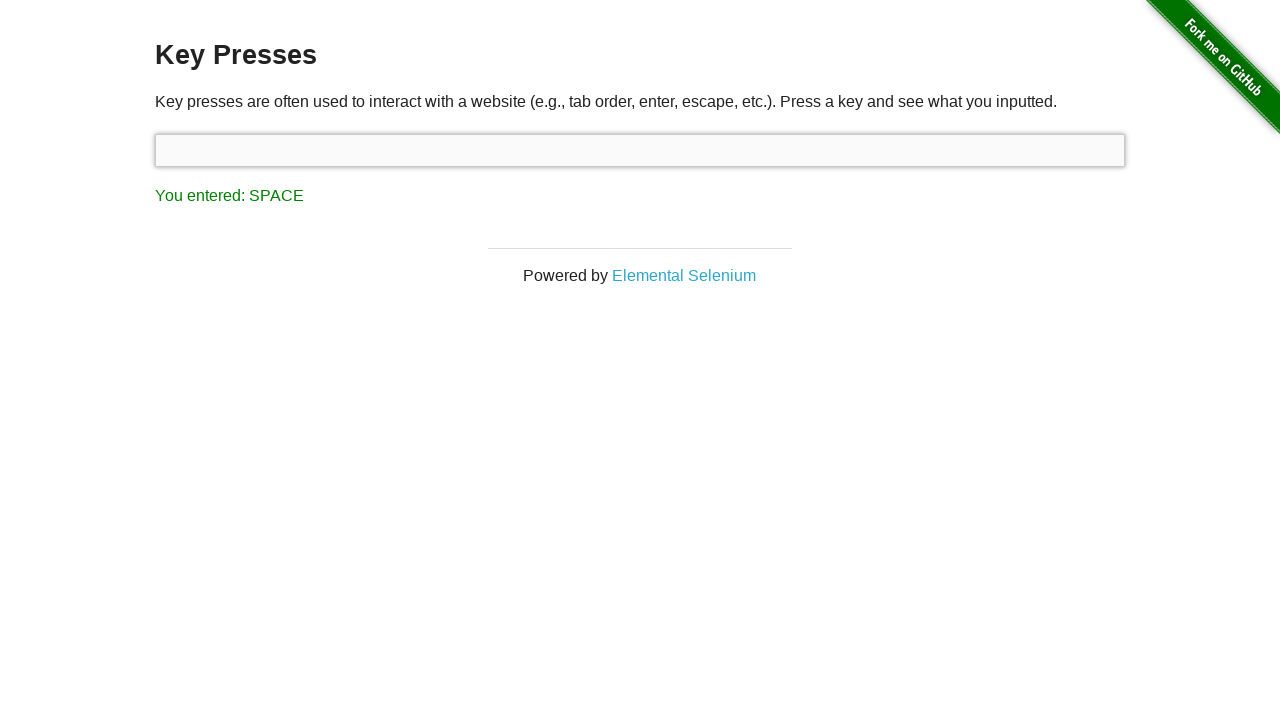

Result element appeared on page
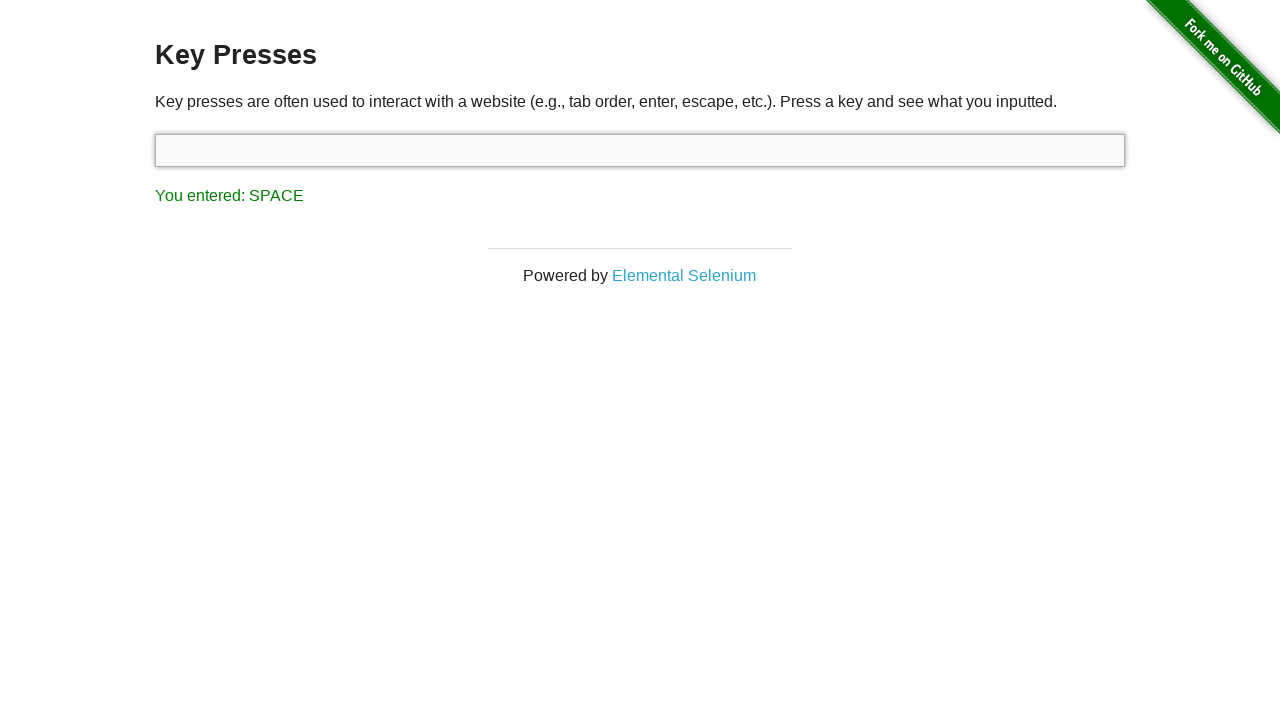

Retrieved result text from page
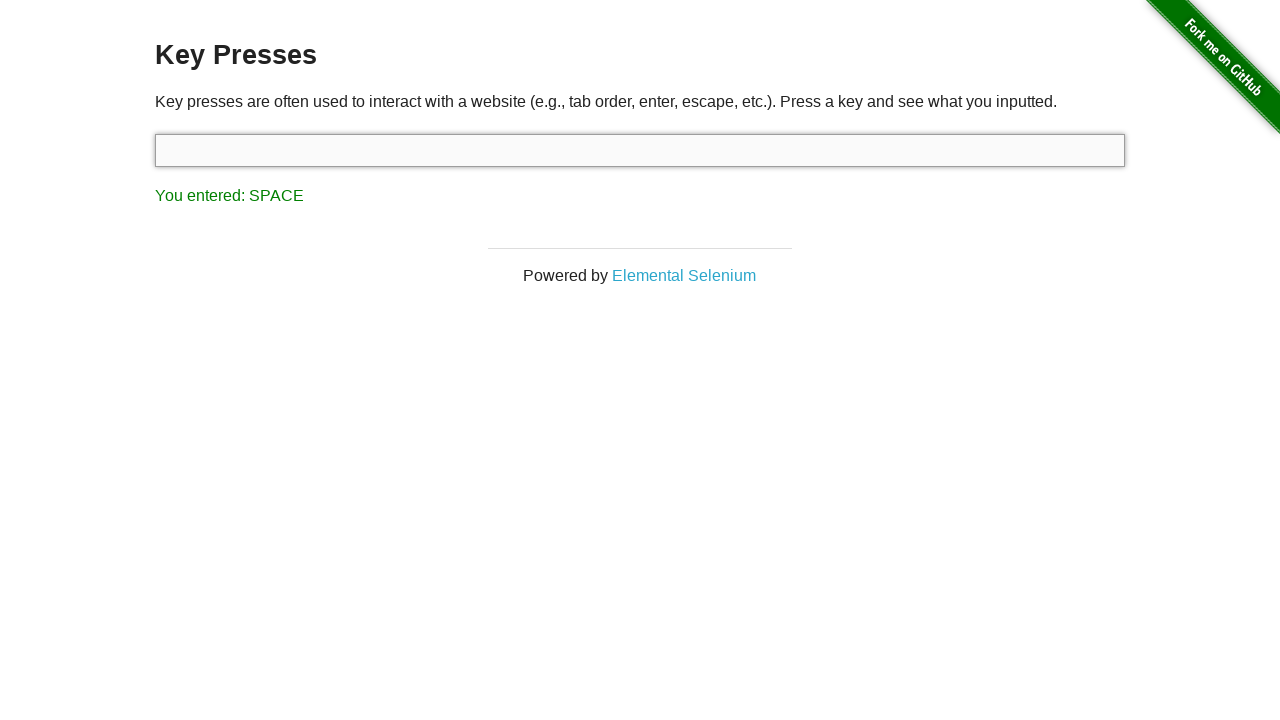

Verified result text matches expected output 'You entered: SPACE'
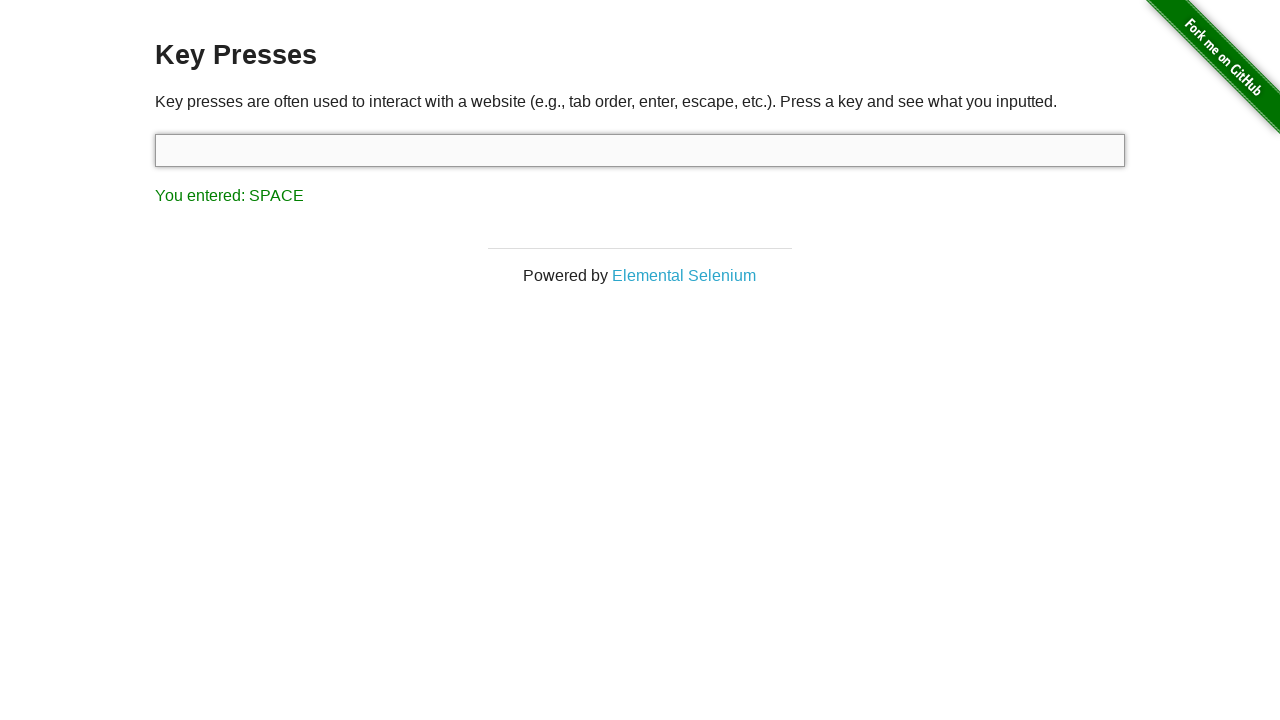

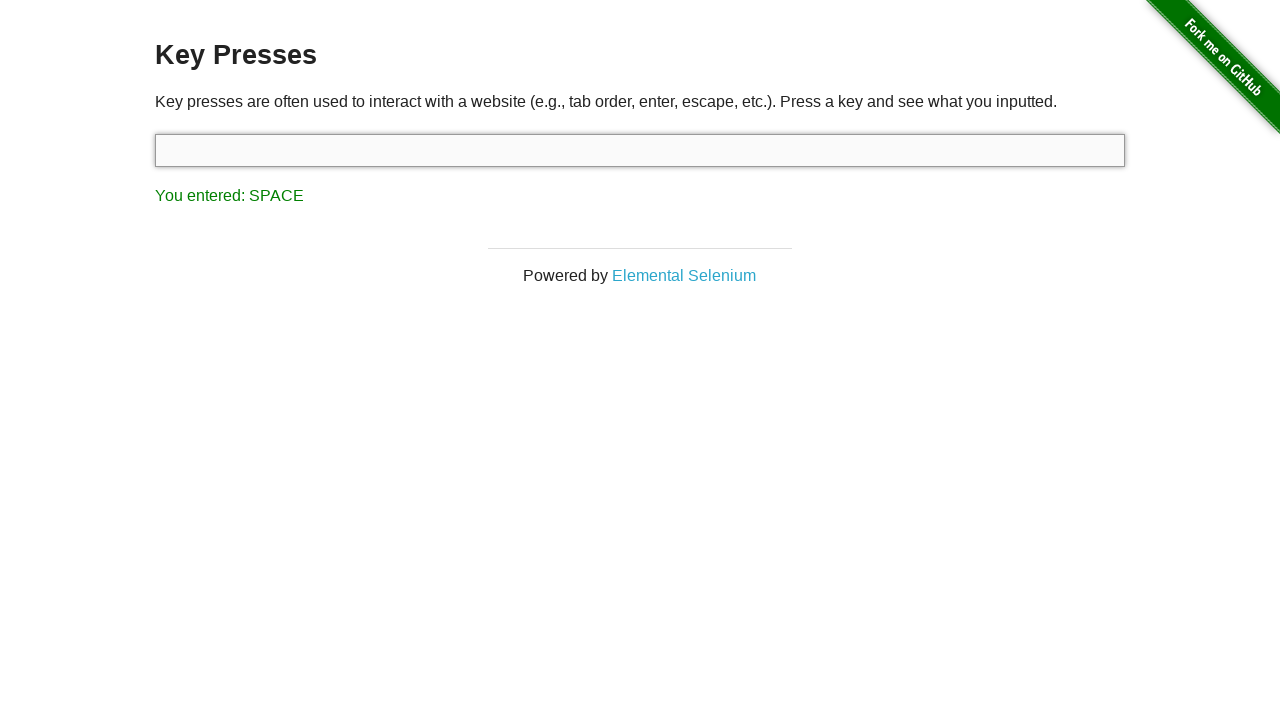